Tests password validation with a single asterisk character, expecting "Invalid" result

Starting URL: https://testpages.eviltester.com/styled/apps/7charval/simple7charvalidation.html

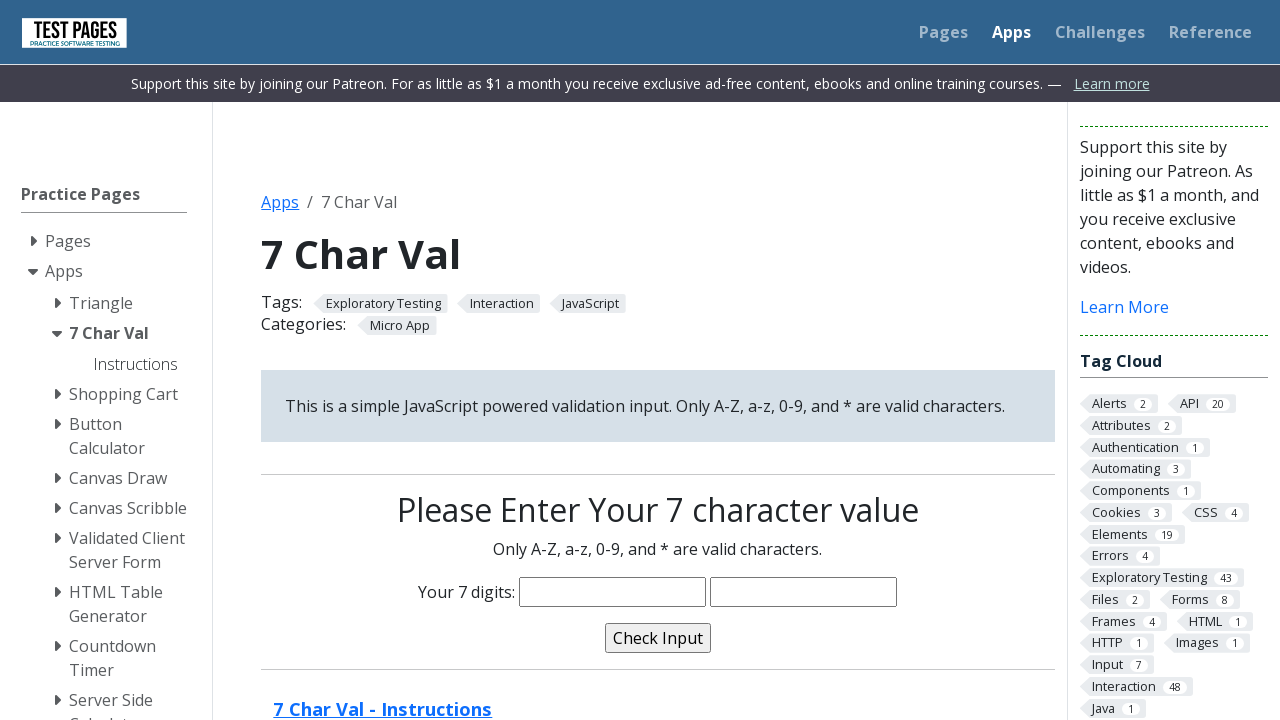

Filled characters text box with single asterisk '*' on input[name='characters']
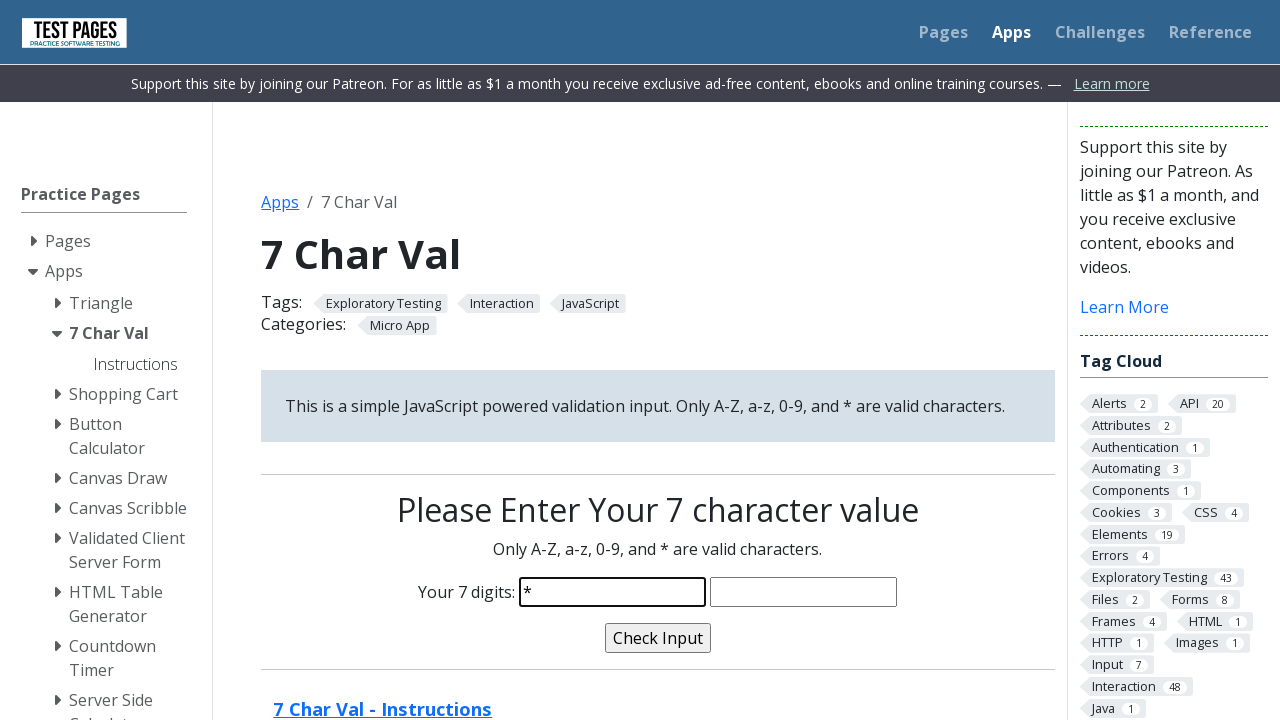

Clicked validate button at (658, 638) on input[name='validate']
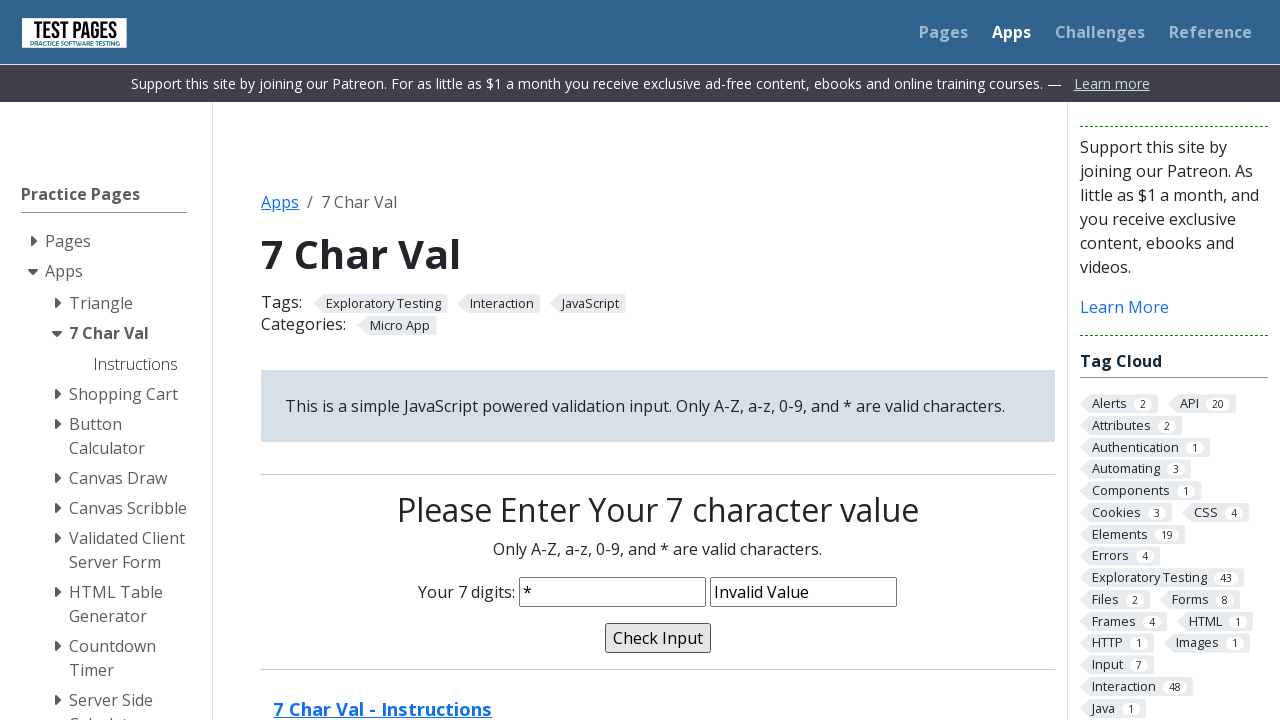

Validation message appeared
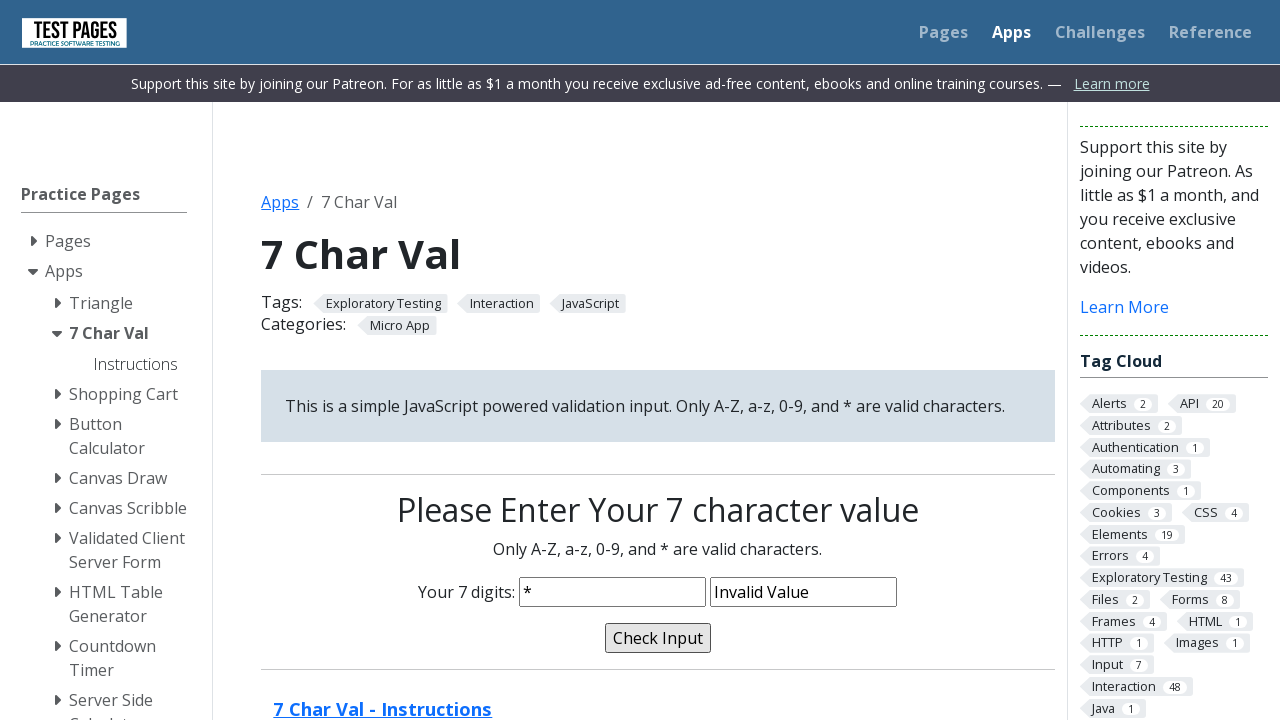

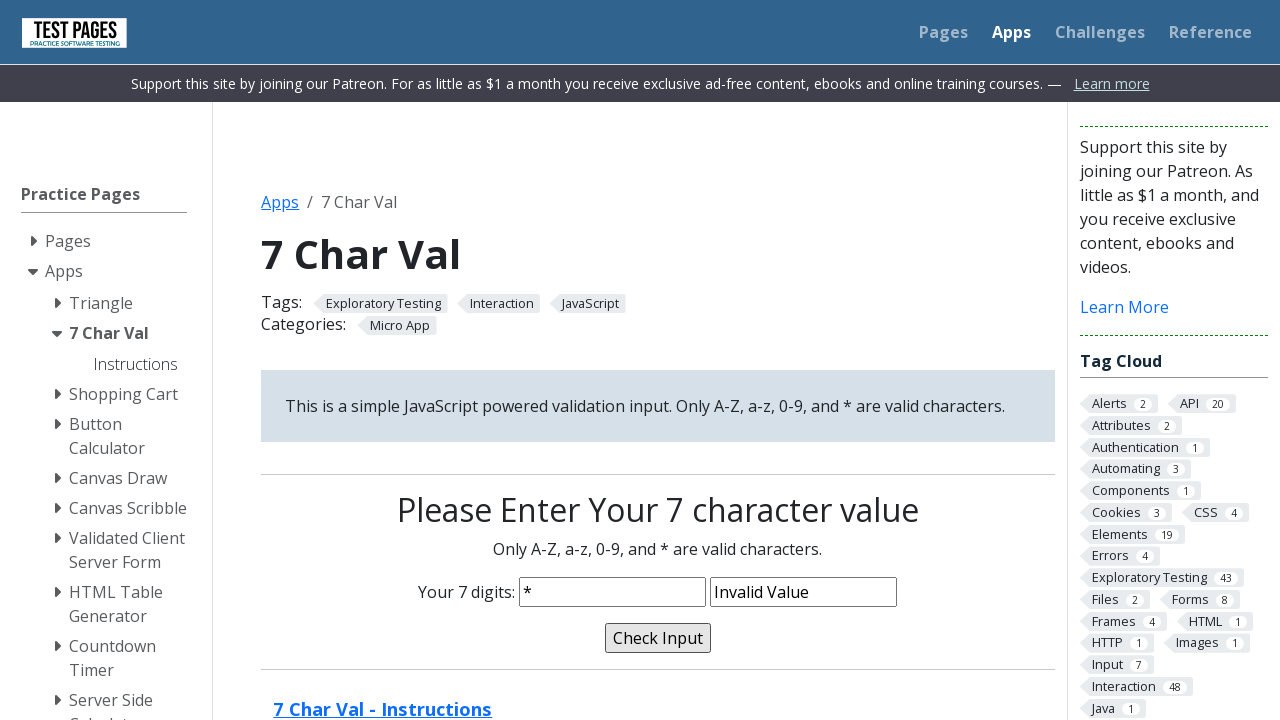